Demonstrates scroll functionality on Apple's iPhone product page by locating a breadcrumb home icon element and scrolling 200 pixels down from that element's position.

Starting URL: https://www.apple.com/iphone-17-pro/

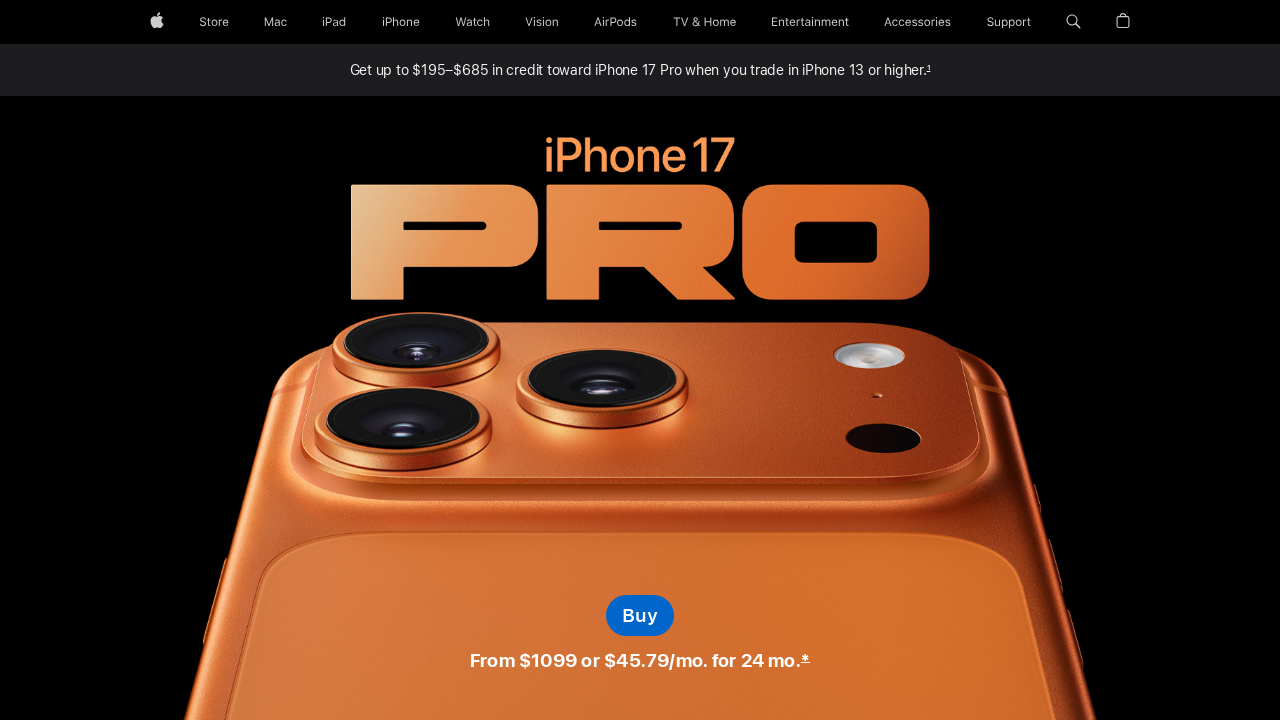

Waited for breadcrumb home icon to be visible
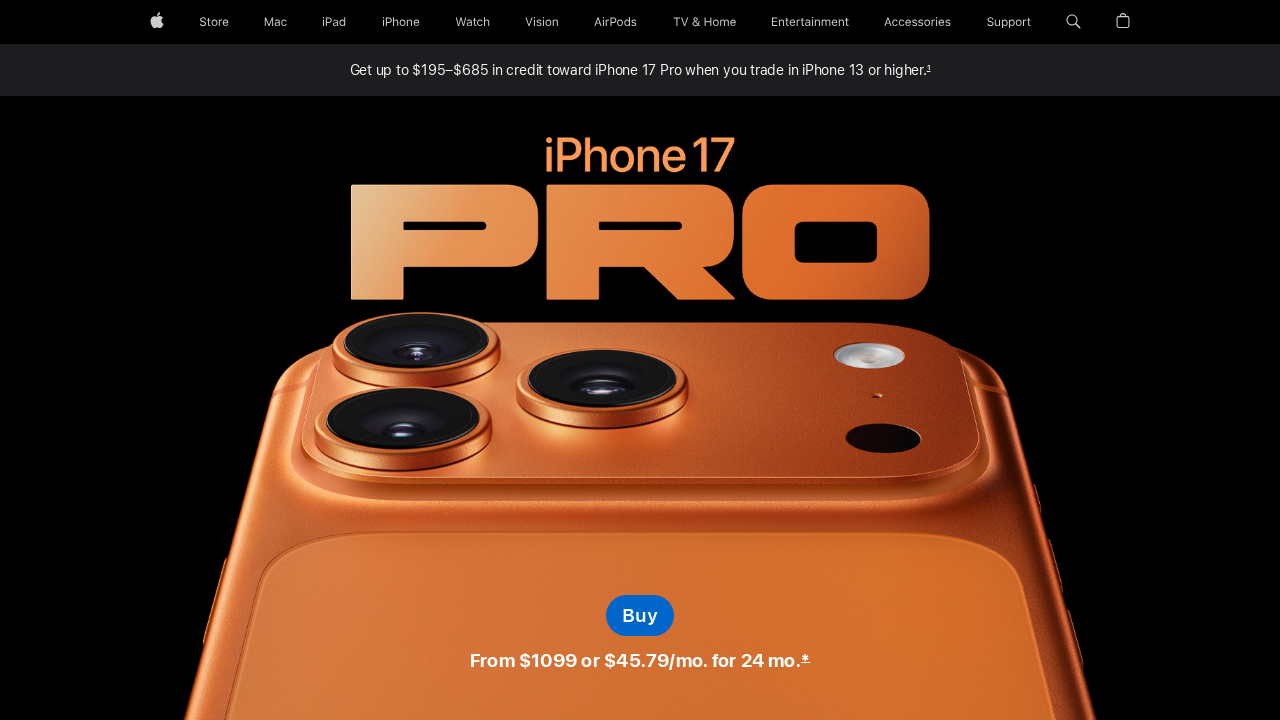

Located breadcrumb home icon element
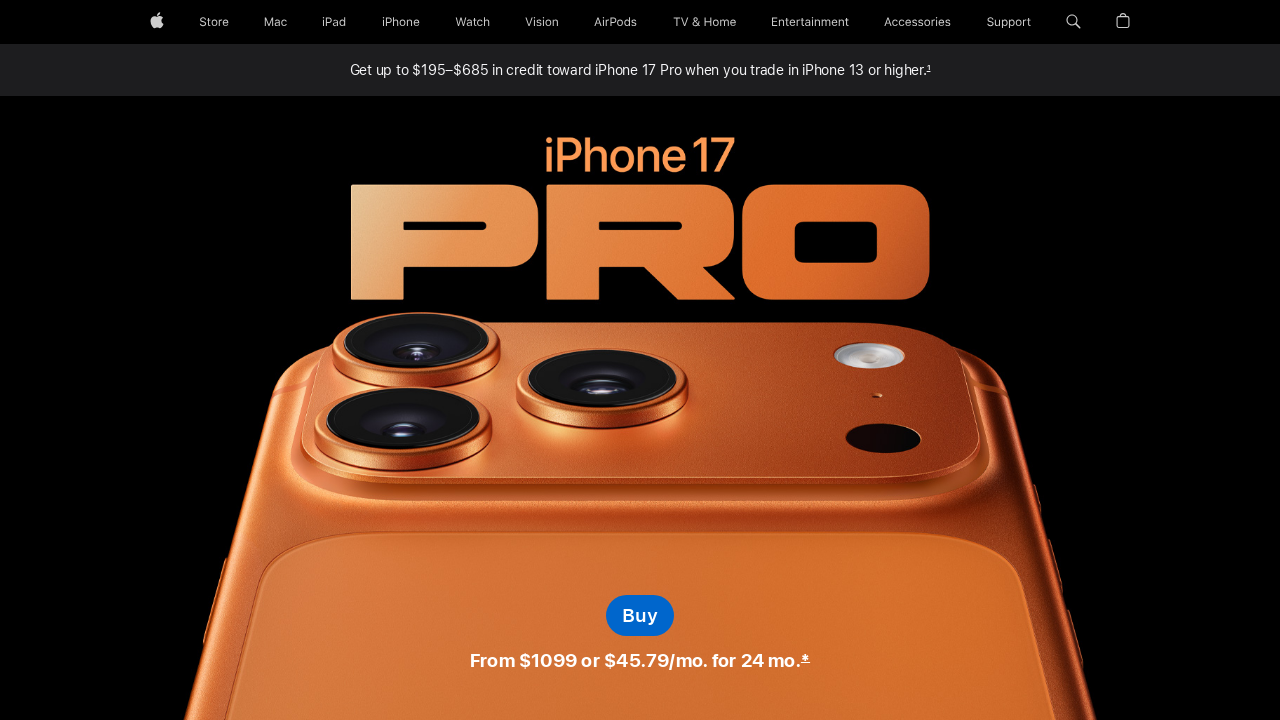

Scrolled breadcrumb home icon into view
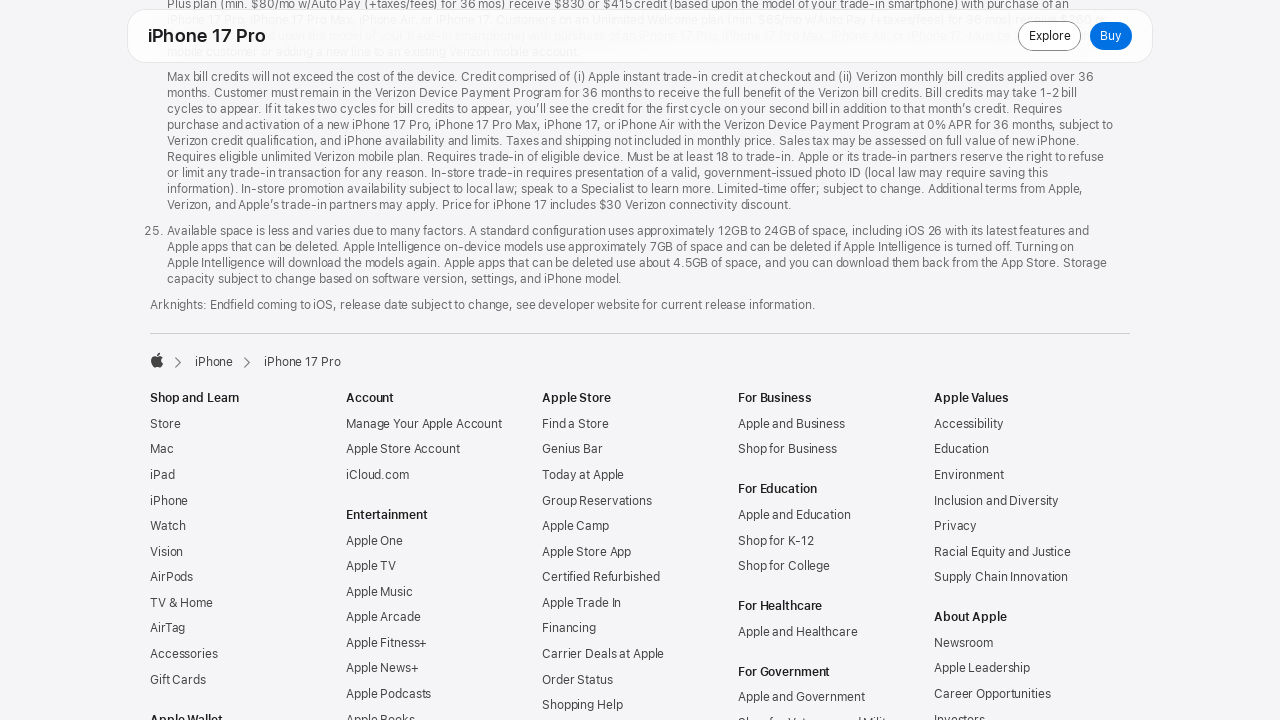

Scrolled 200 pixels down from icon element position
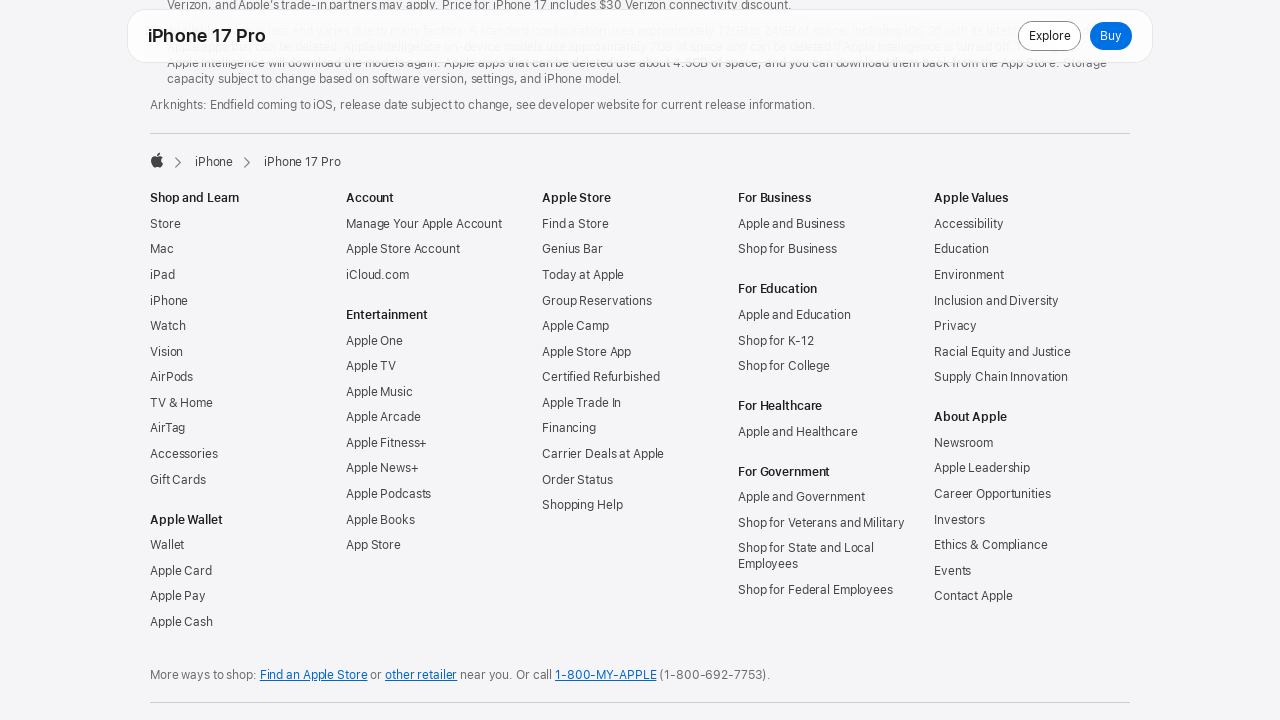

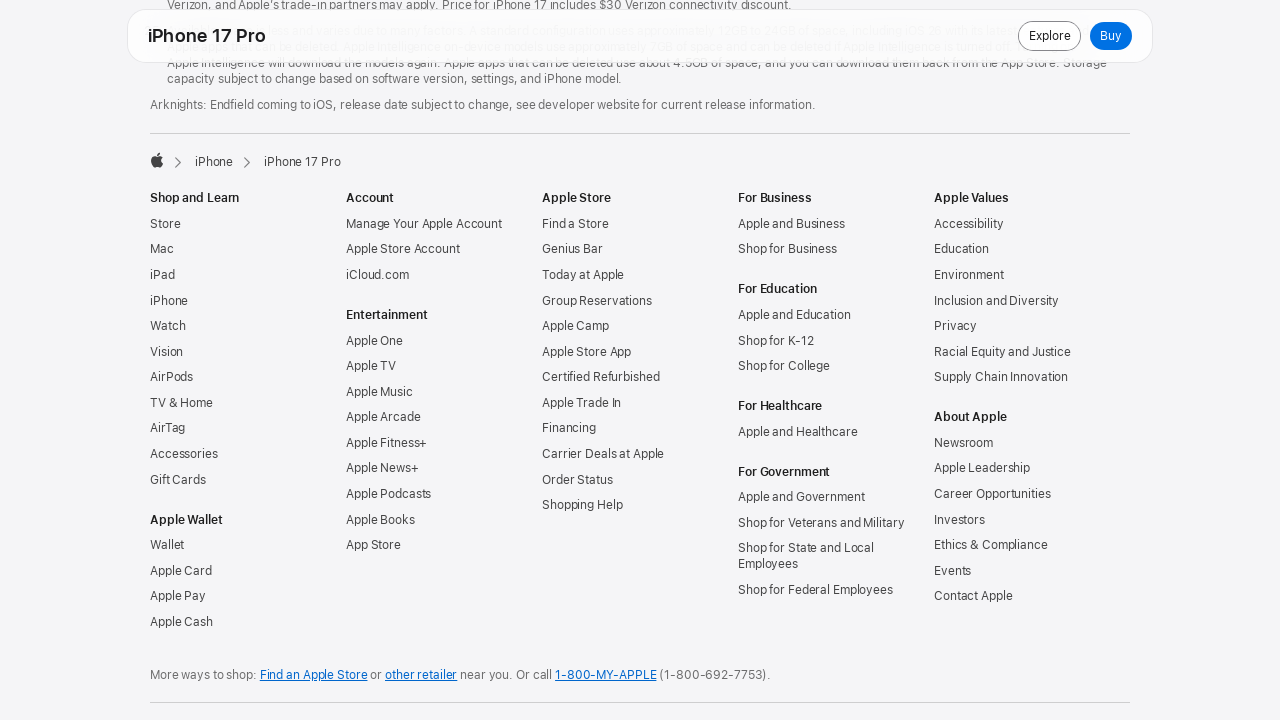